Tests dropdown menu interaction by hovering over the "SwitchTo" menu and clicking the "Windows" option

Starting URL: https://demo.automationtesting.in/Frames.html

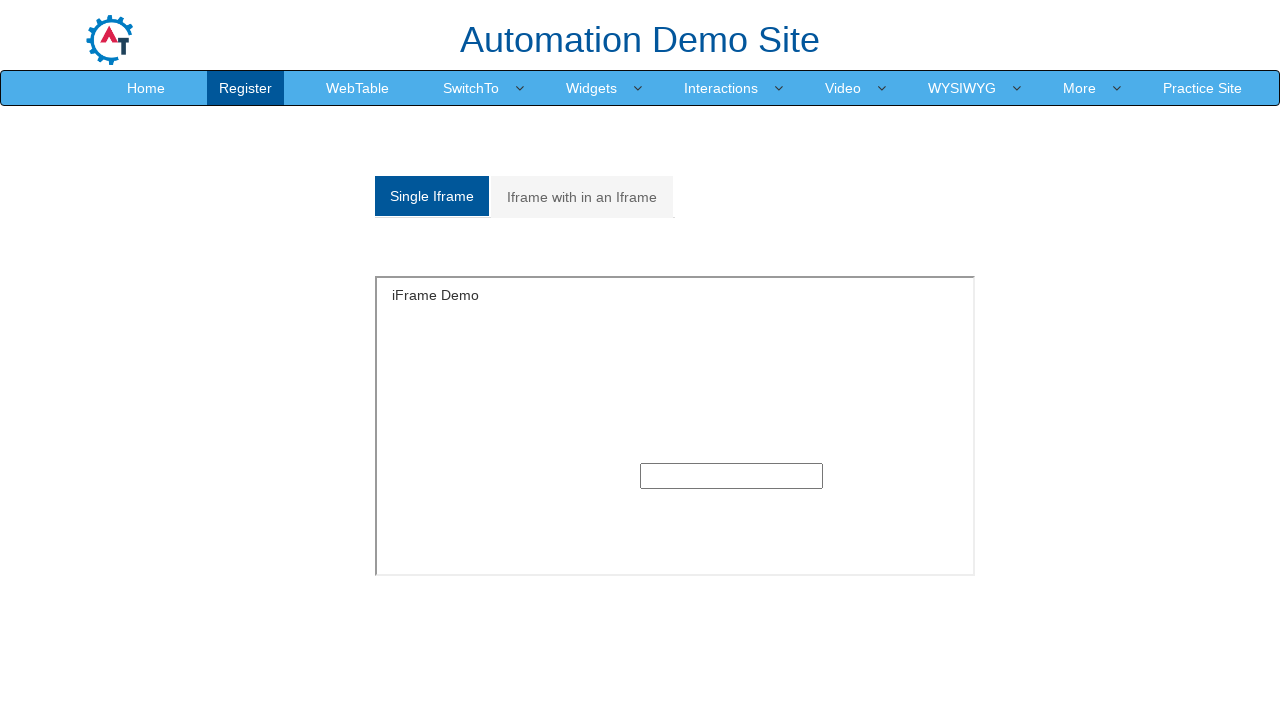

Hovered over the 'SwitchTo' dropdown menu at (471, 88) on xpath=//a[text()='SwitchTo']
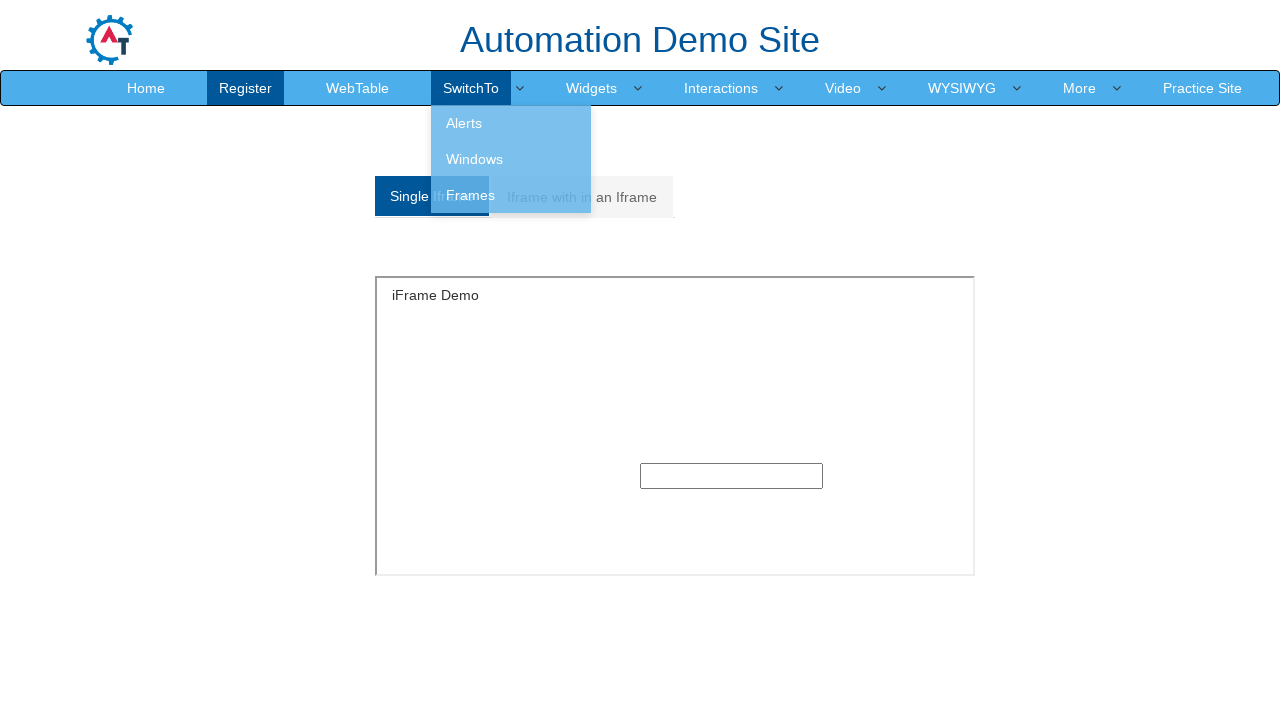

Clicked on the 'Windows' option in the dropdown at (511, 159) on xpath=//a[text()='Windows']
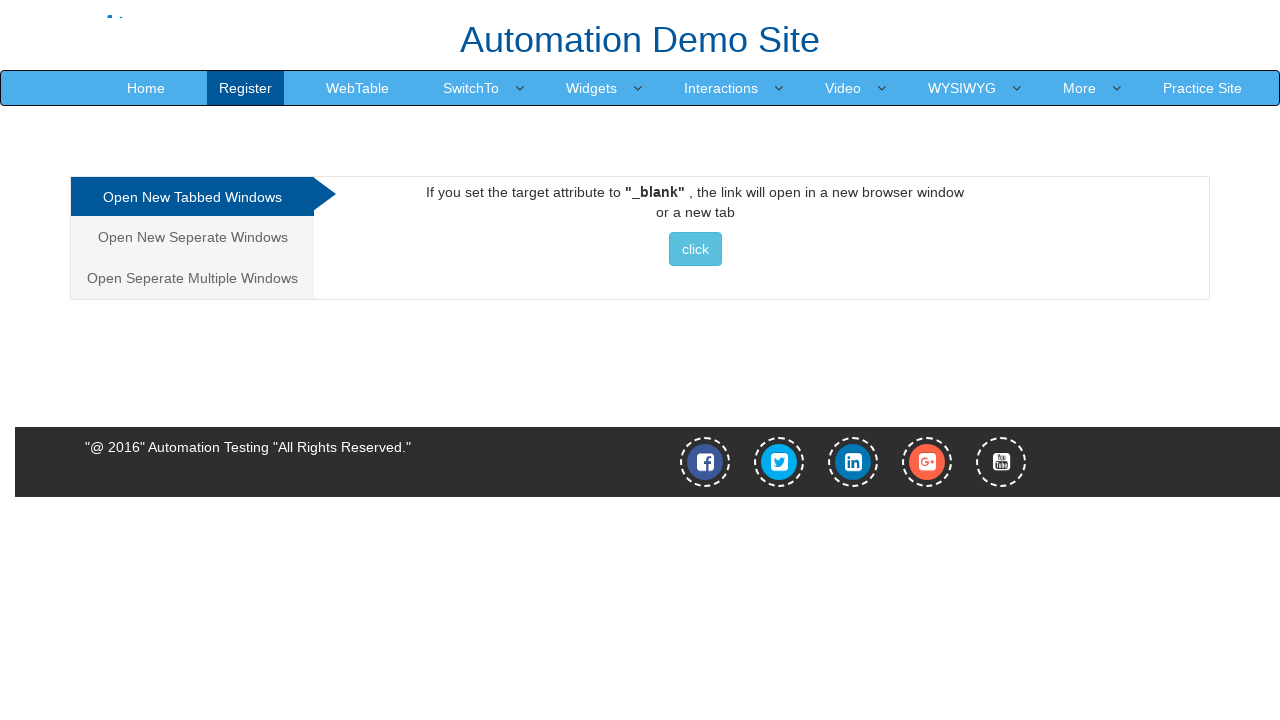

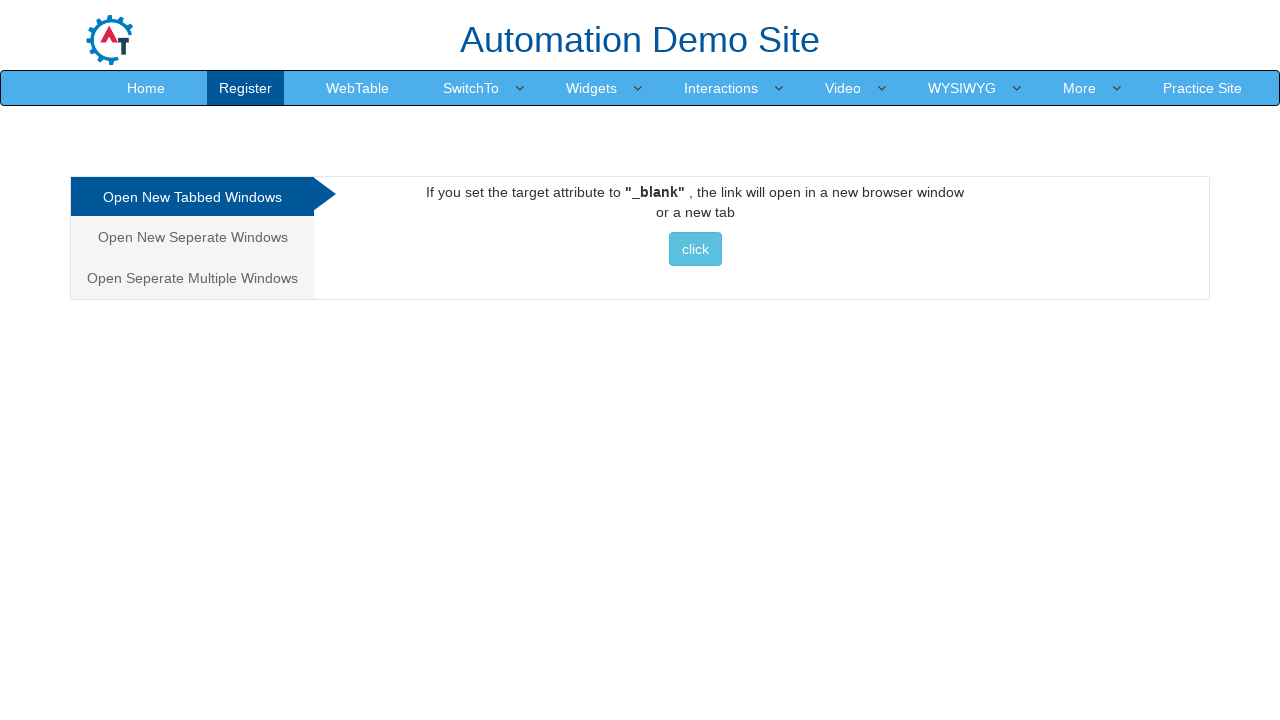